Tests right-click context menu functionality by performing a context click on a button element

Starting URL: http://swisnl.github.io/jQuery-contextMenu/demo.html

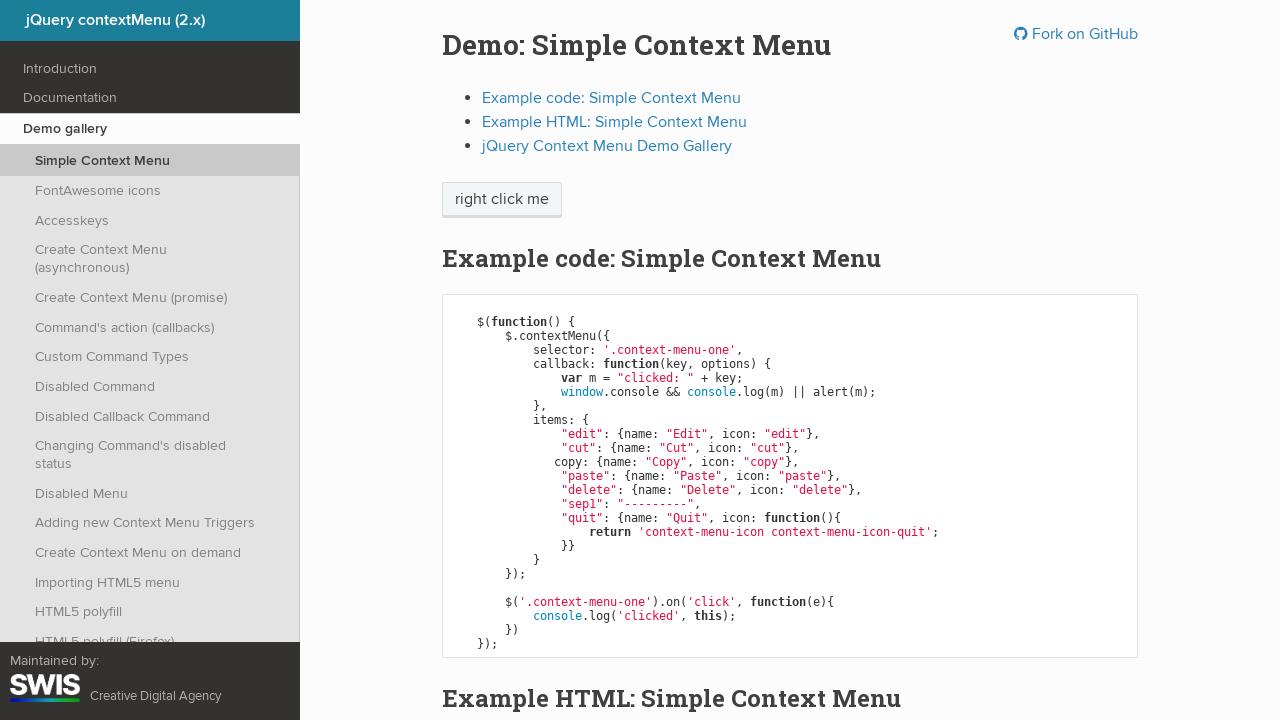

Located context menu button element
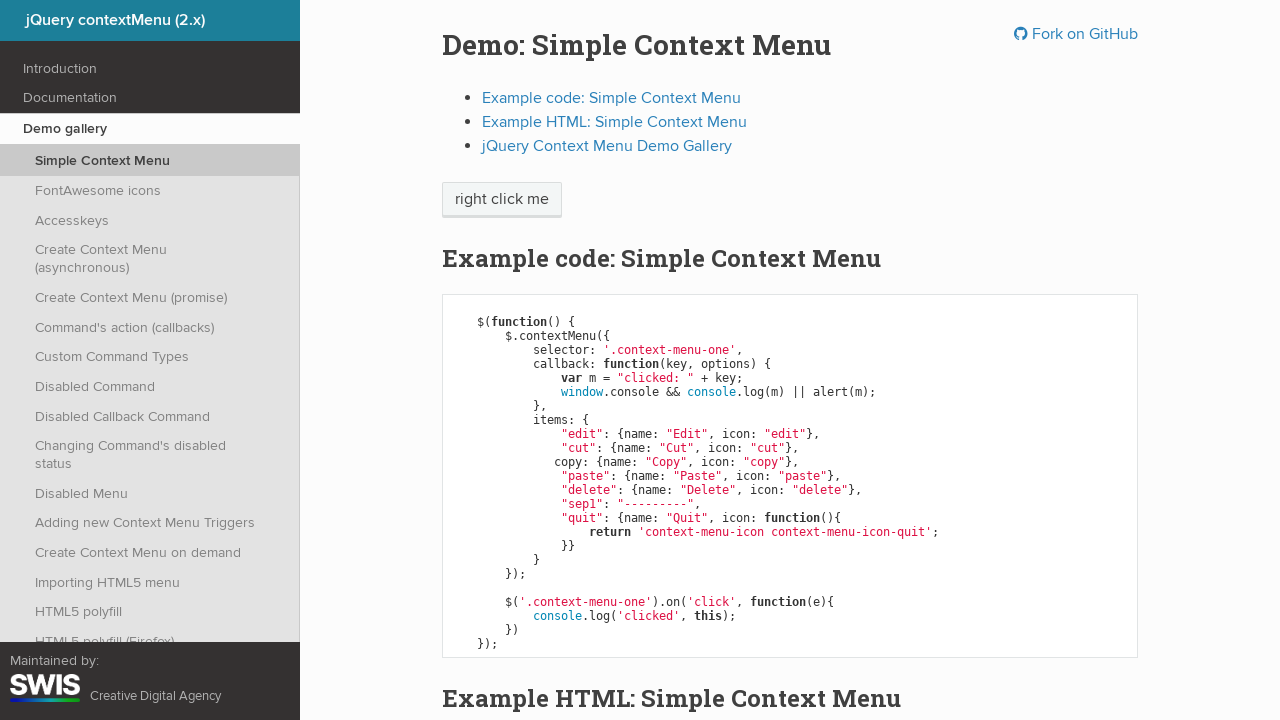

Performed right-click on context menu button at (502, 200) on span.context-menu-one.btn.btn-neutral
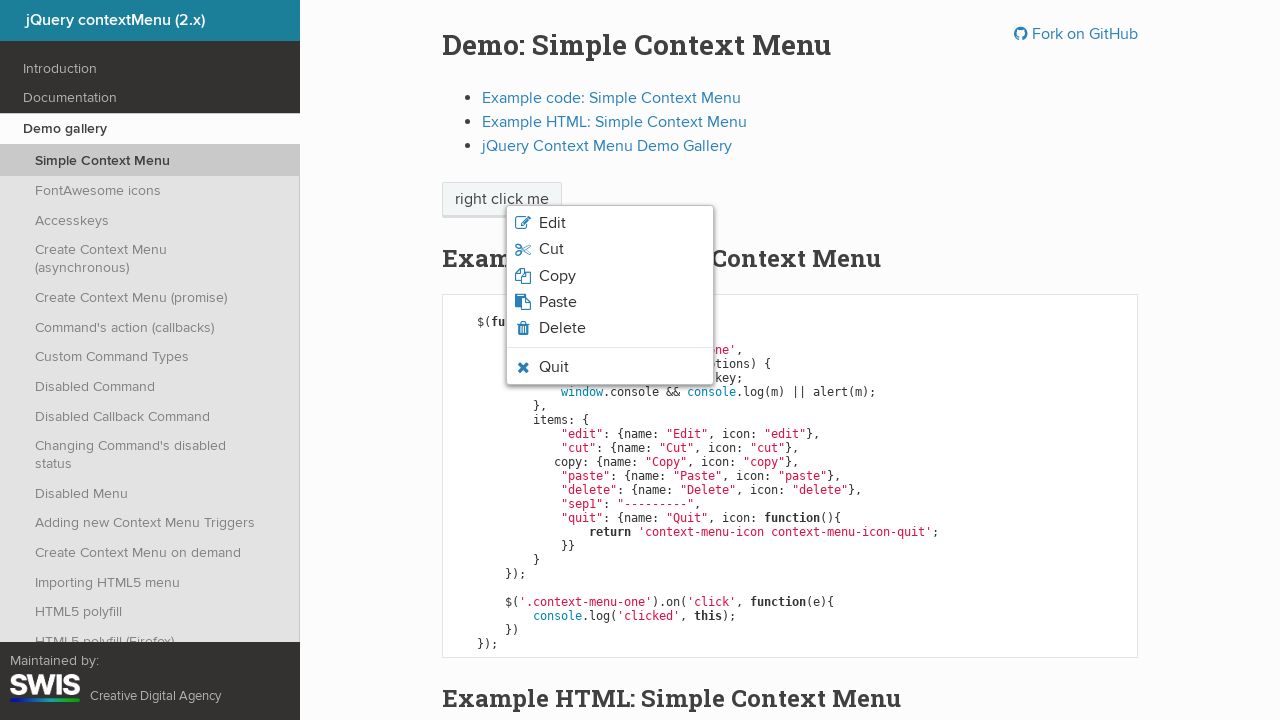

Context menu appeared and is visible
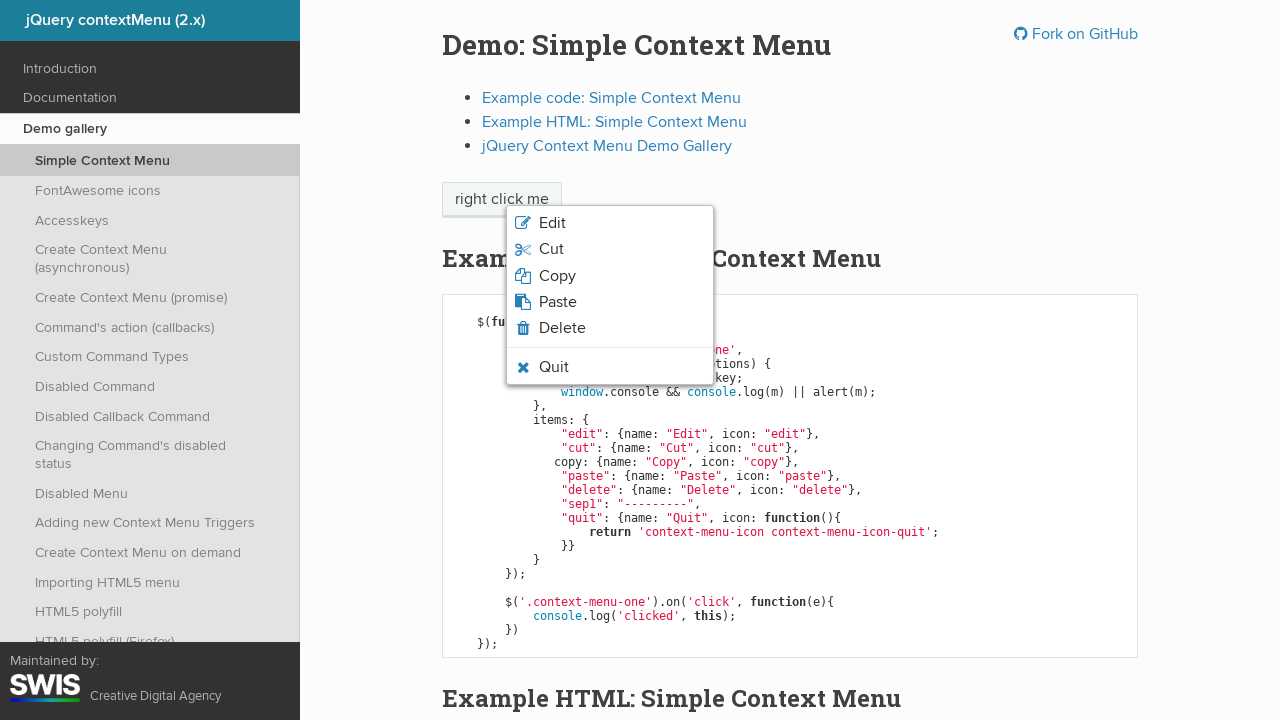

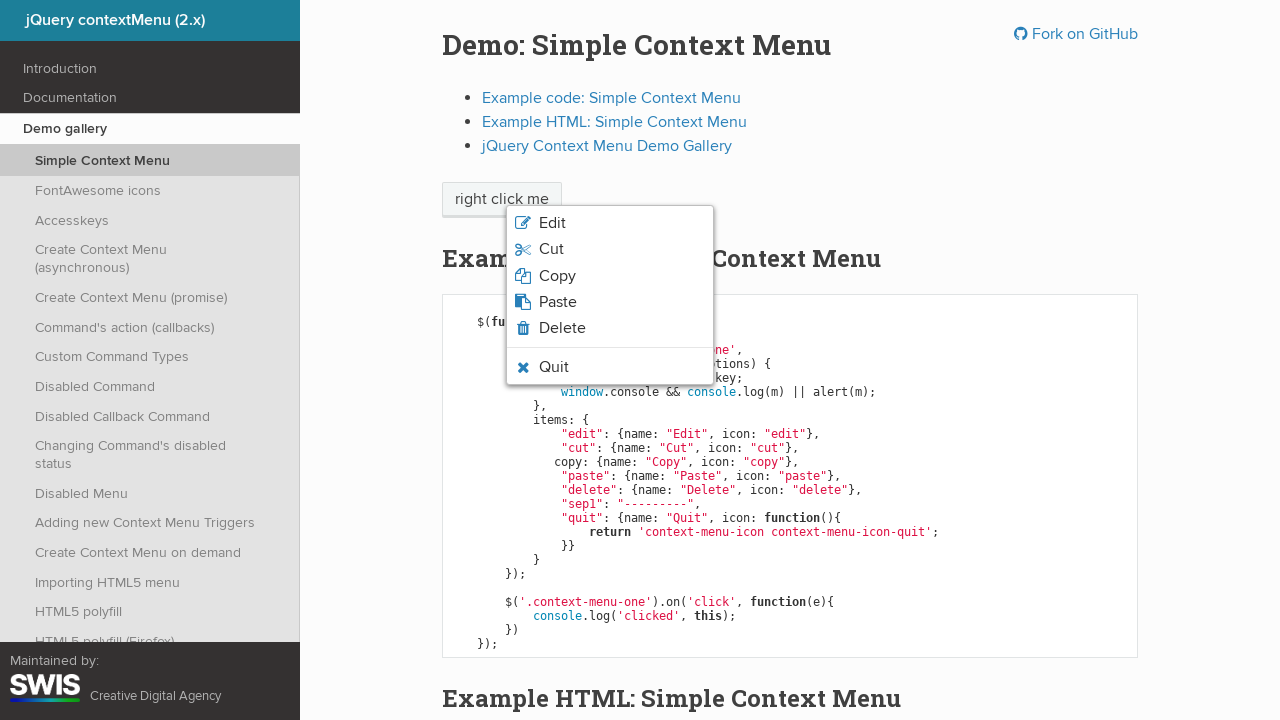